Tests keyboard key press functionality by sending a TAB key using keyboard actions and verifying the result text displays the correct key pressed

Starting URL: http://the-internet.herokuapp.com/key_presses

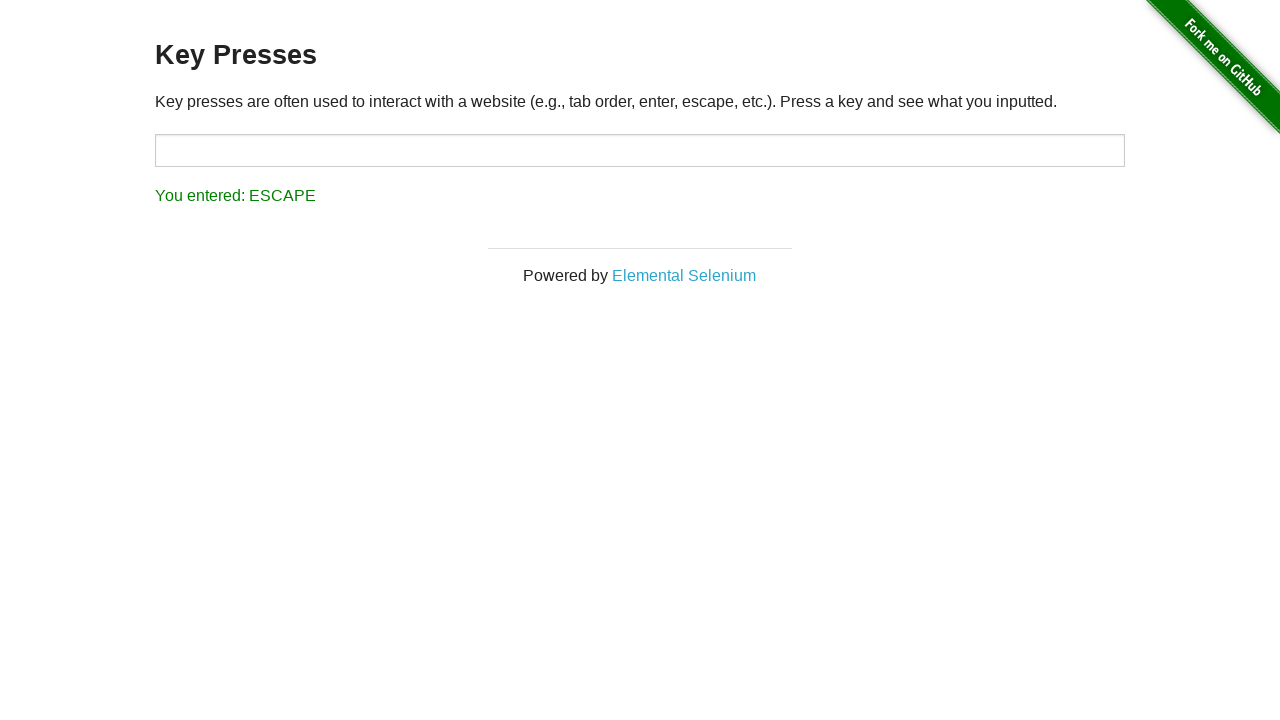

Pressed TAB key via keyboard action
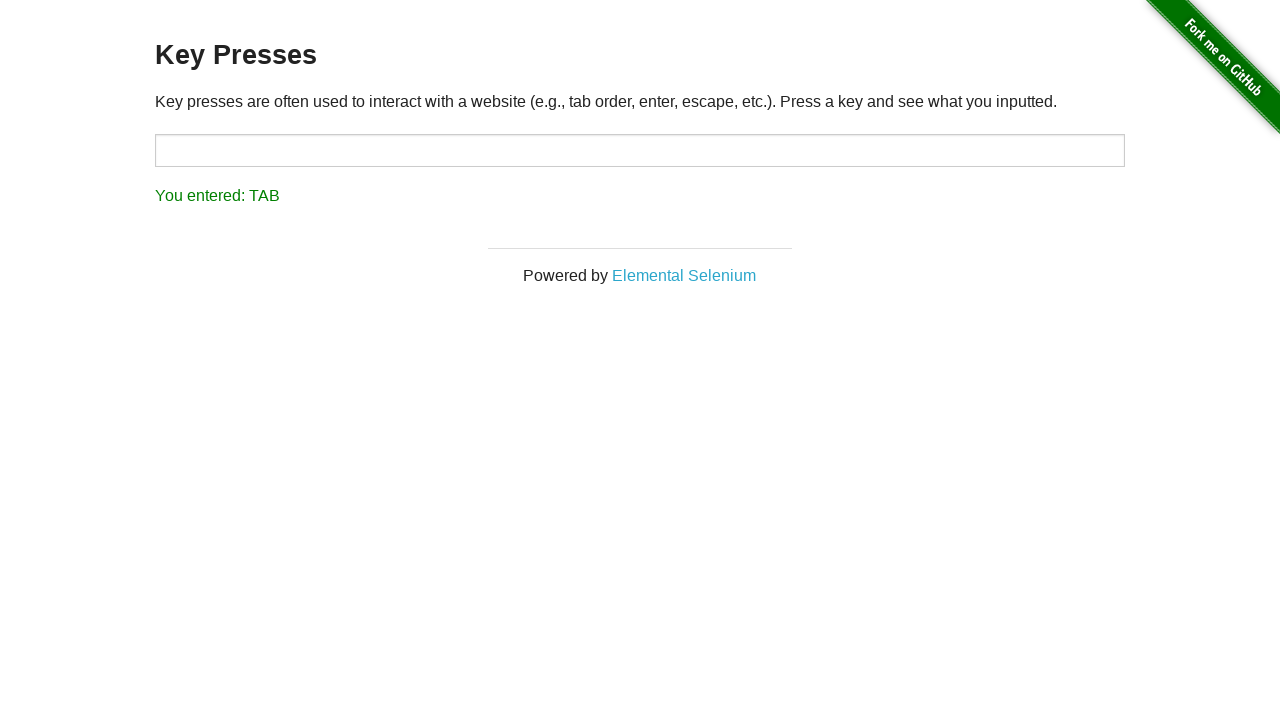

Waited for result element to load
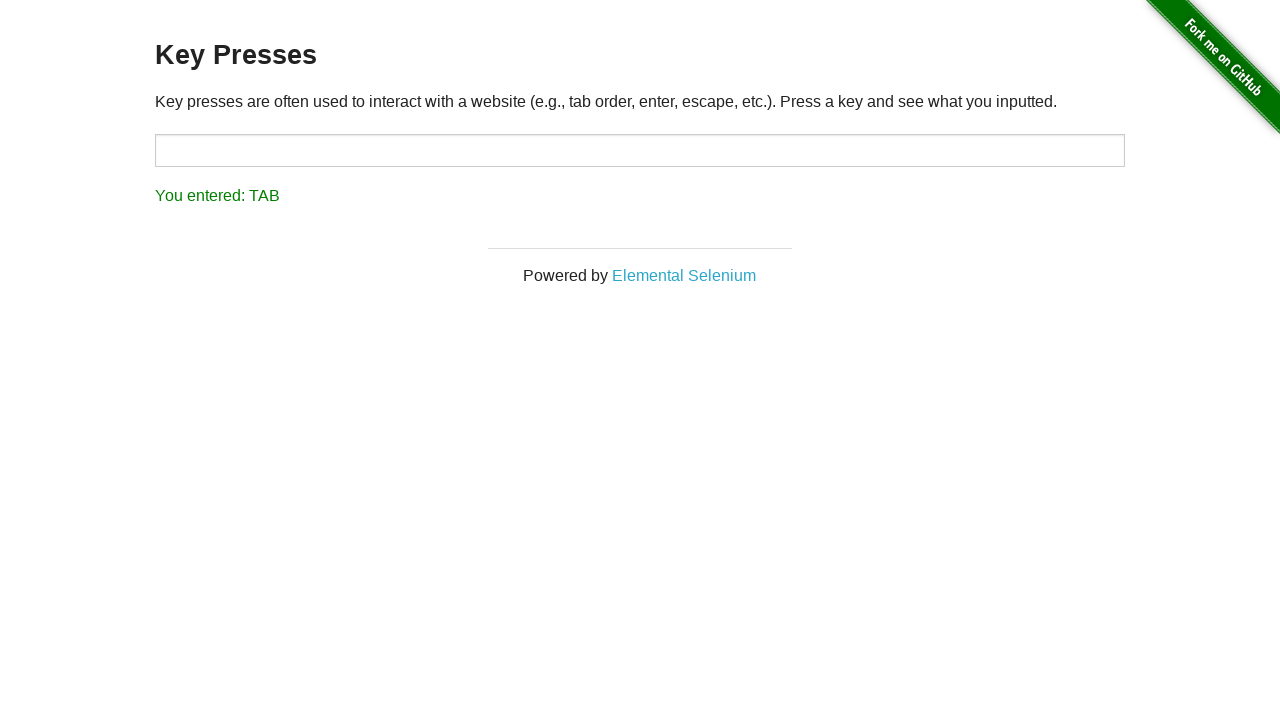

Retrieved result text content
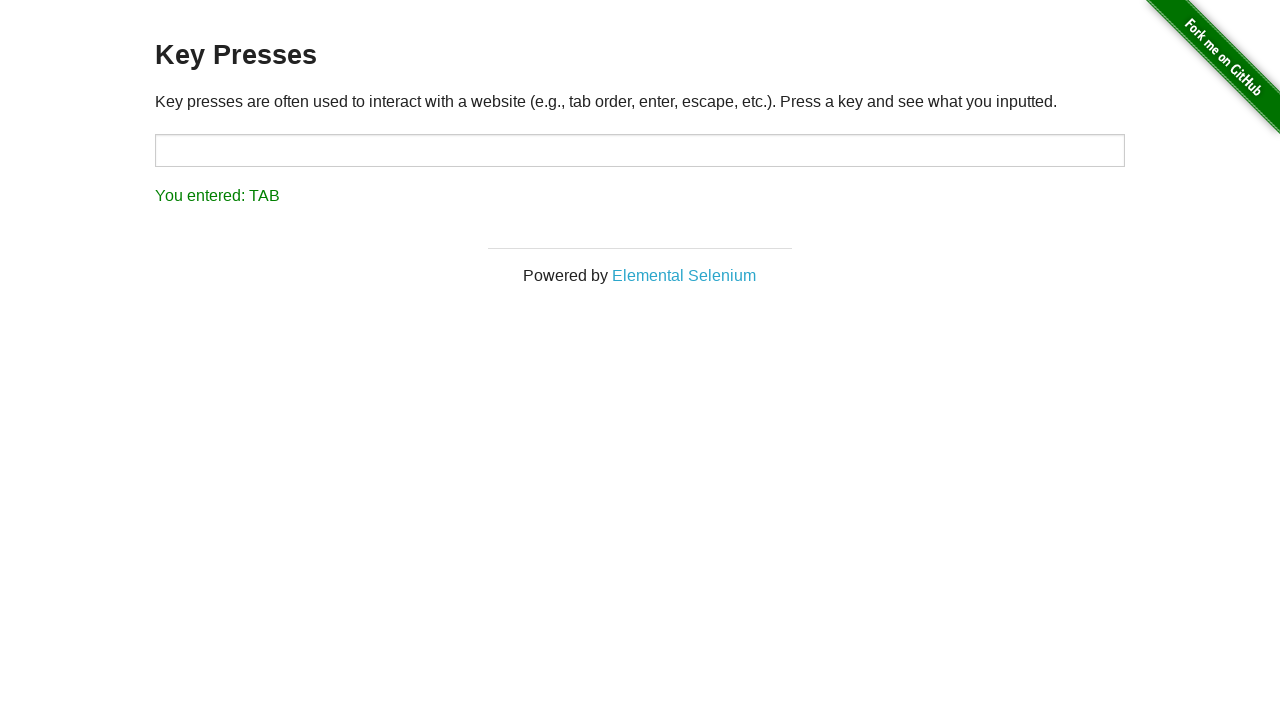

Verified result text displays 'You entered: TAB'
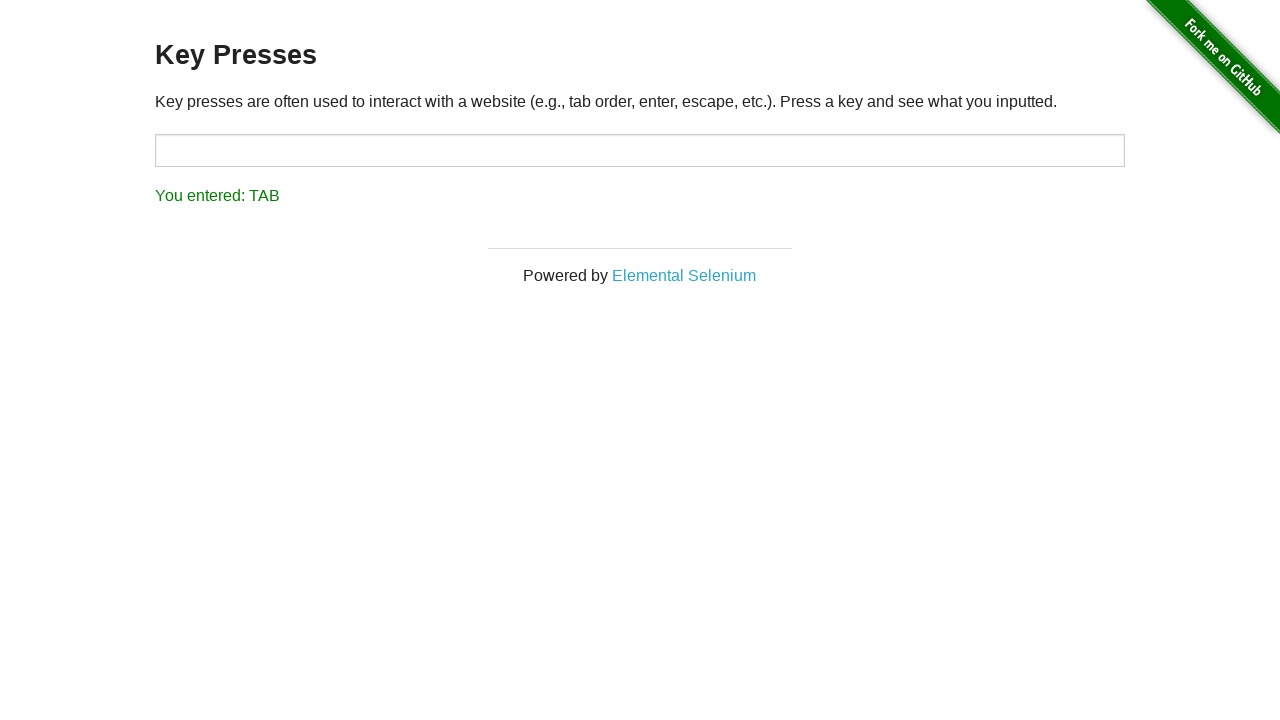

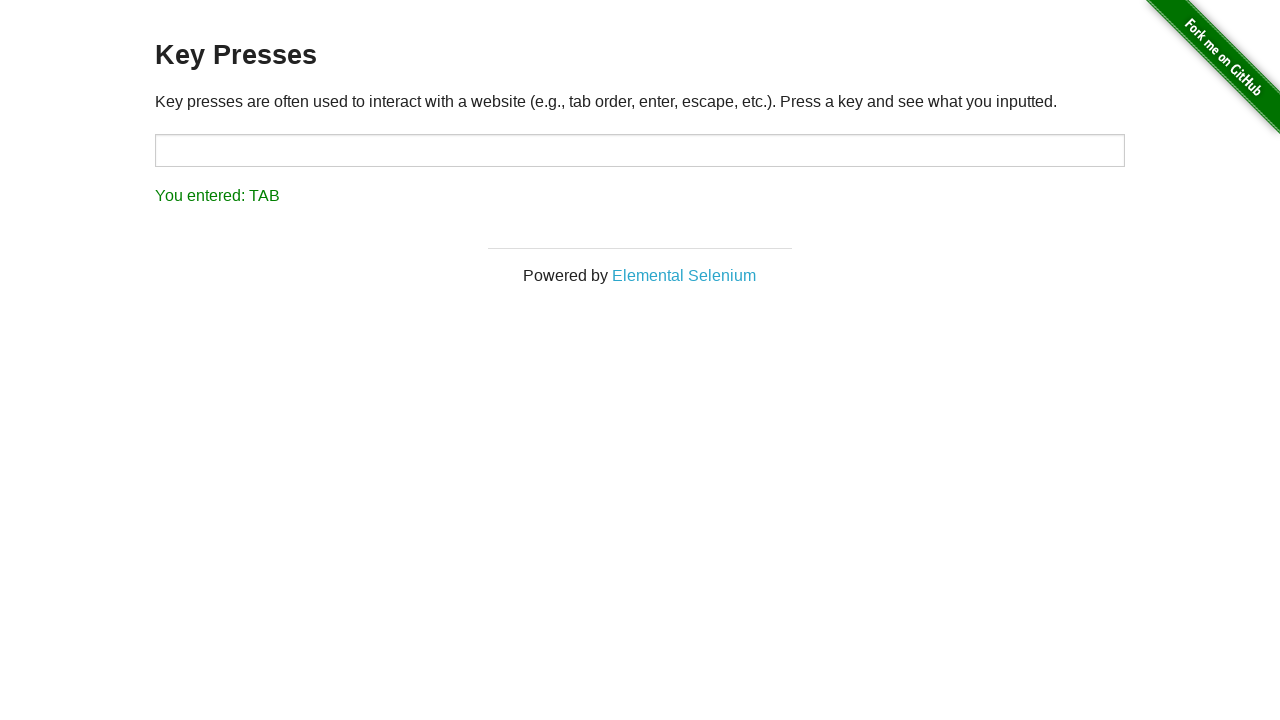